Tests OpenCart registration form by filling in user details, accepting terms, and verifying successful account creation

Starting URL: https://naveenautomationlabs.com/opencart/index.php?route=account/register

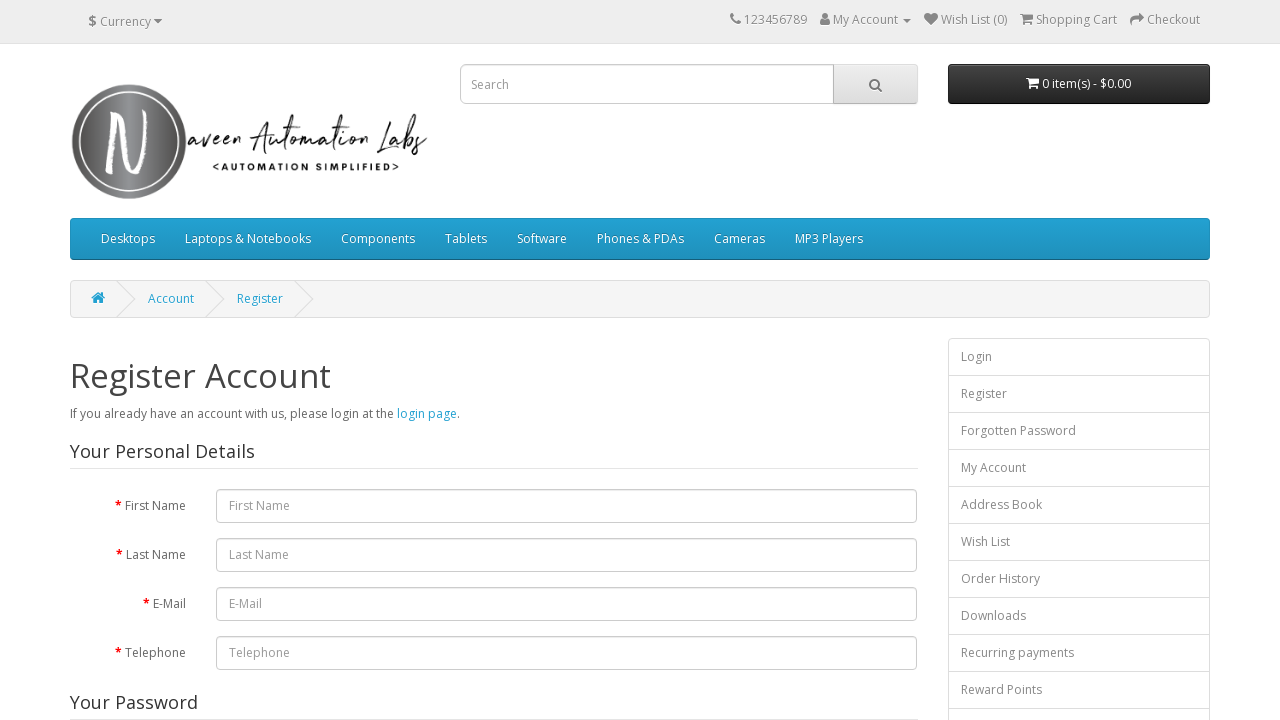

Filled first name field with 'Michael' on //input[@name='firstname']
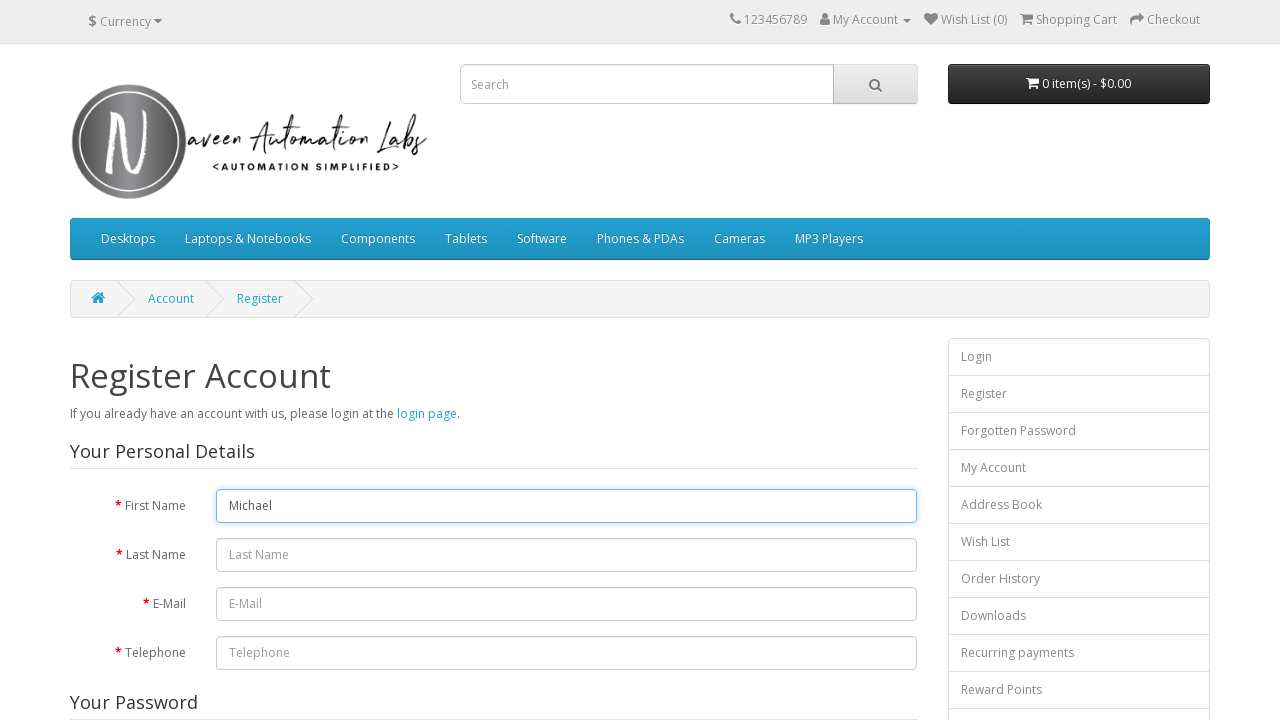

Filled last name field with 'Johnson' on #input-lastname
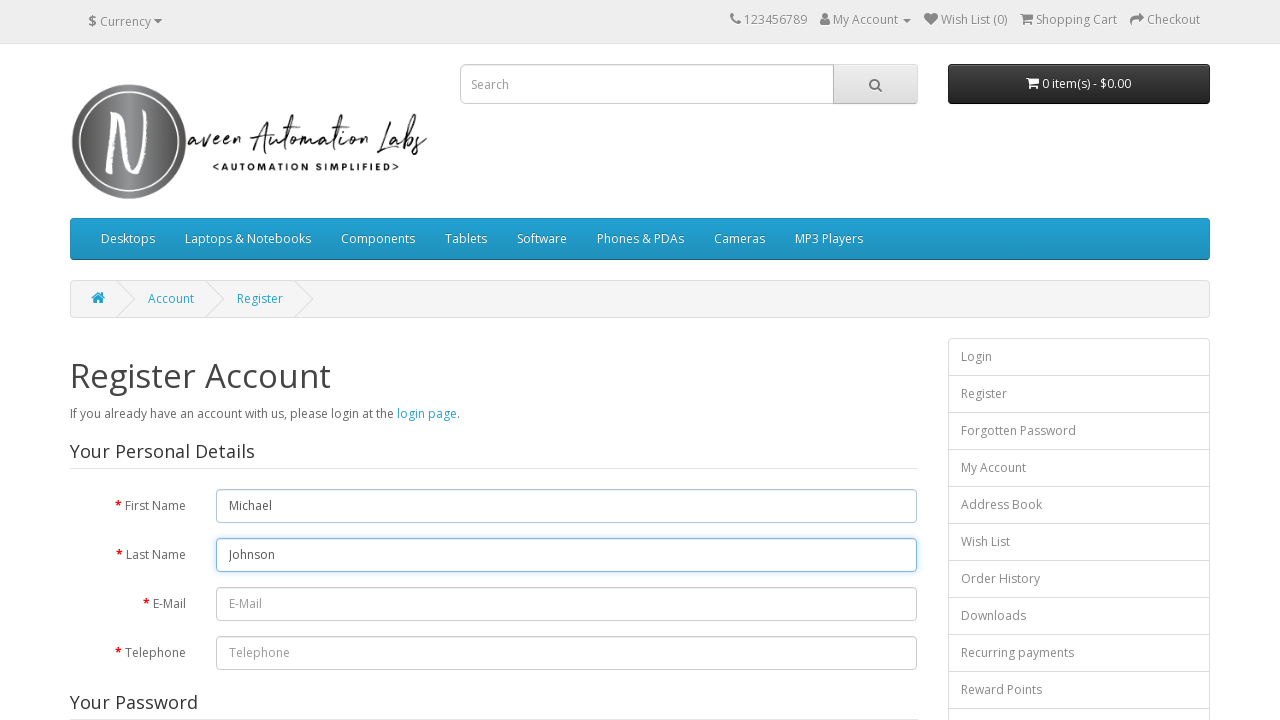

Filled email field with 'mjohnson2024@example.com' on #input-email
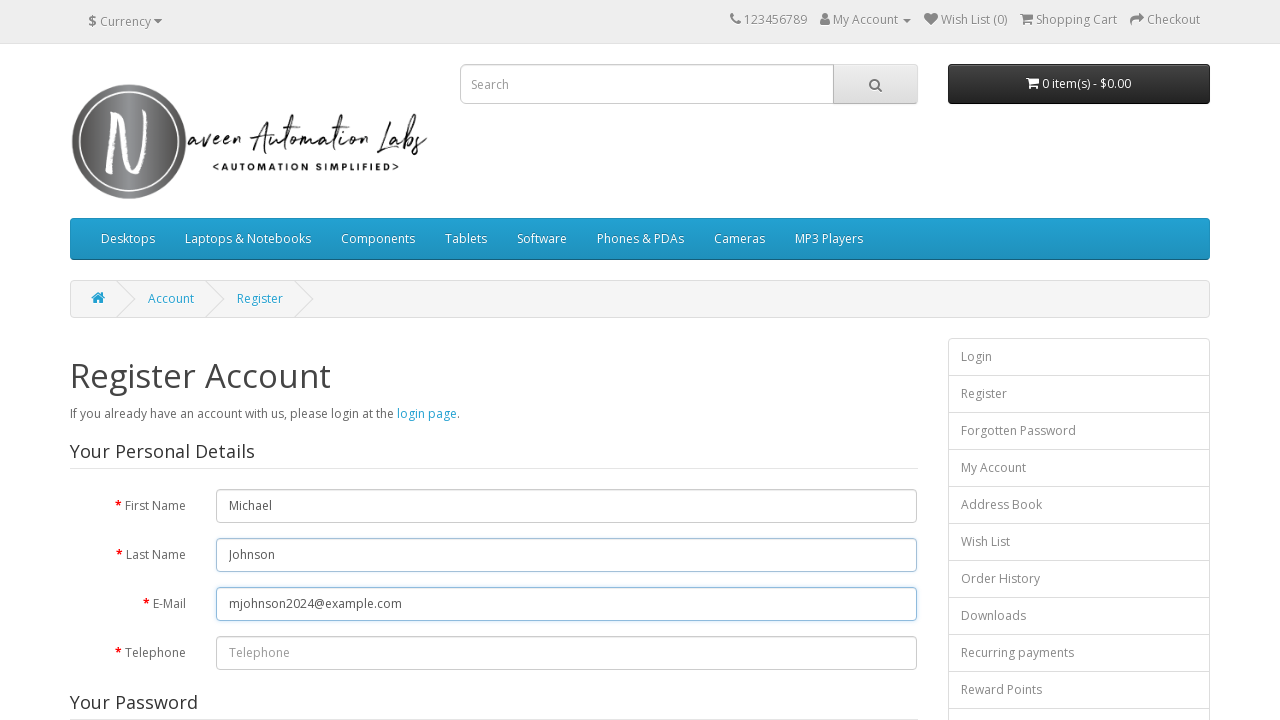

Filled telephone field with '555-0147' on #input-telephone
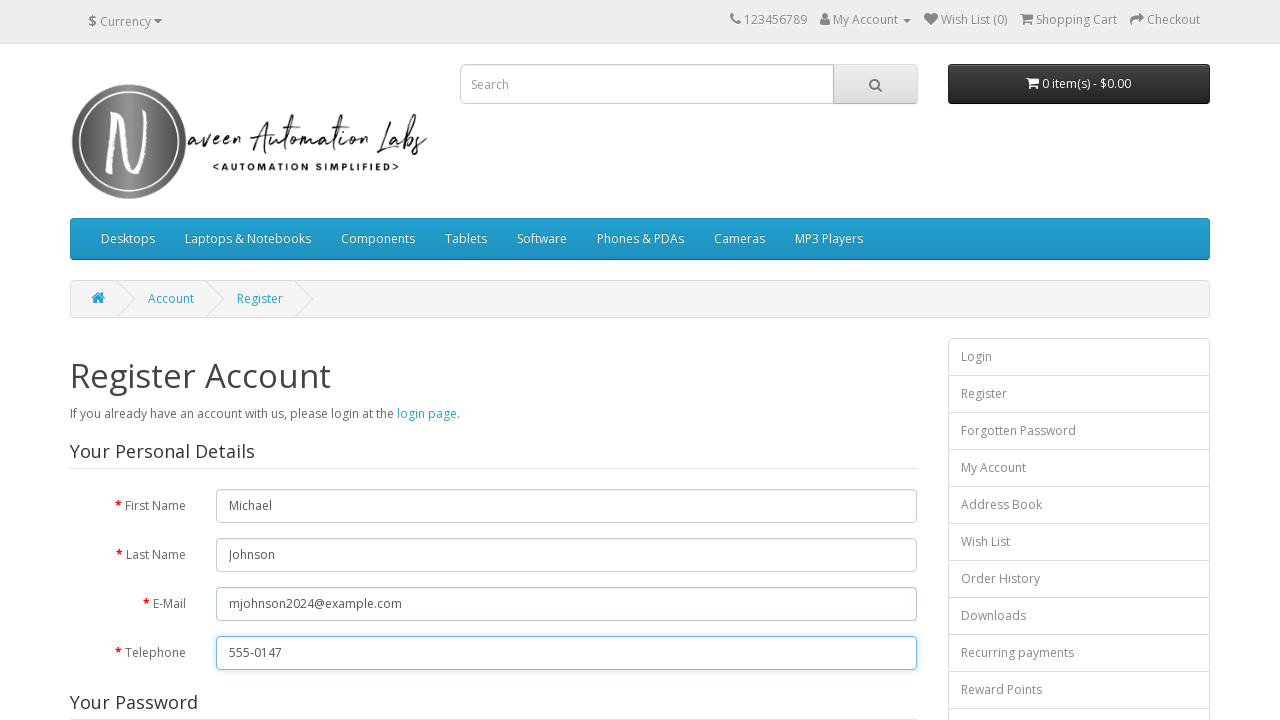

Filled password field with 'johnSmith0123' on input[name='password']
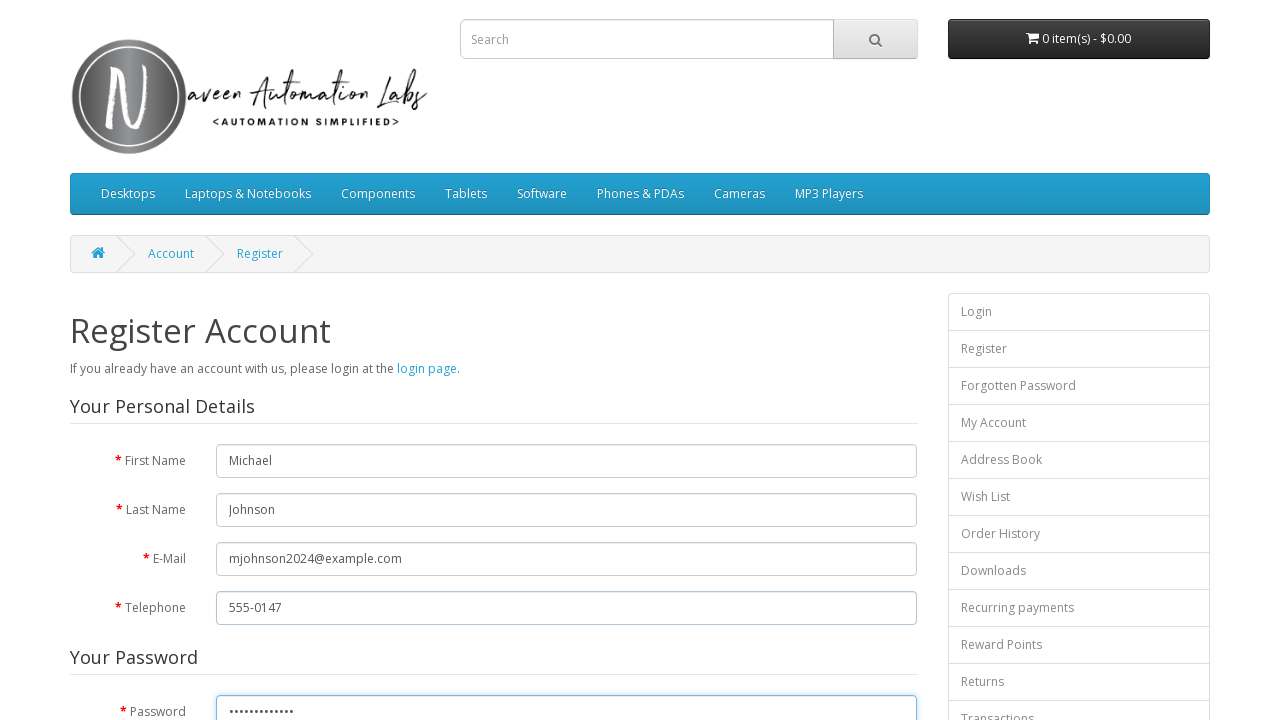

Filled password confirmation field with 'johnSmith0123' on input[name='confirm']
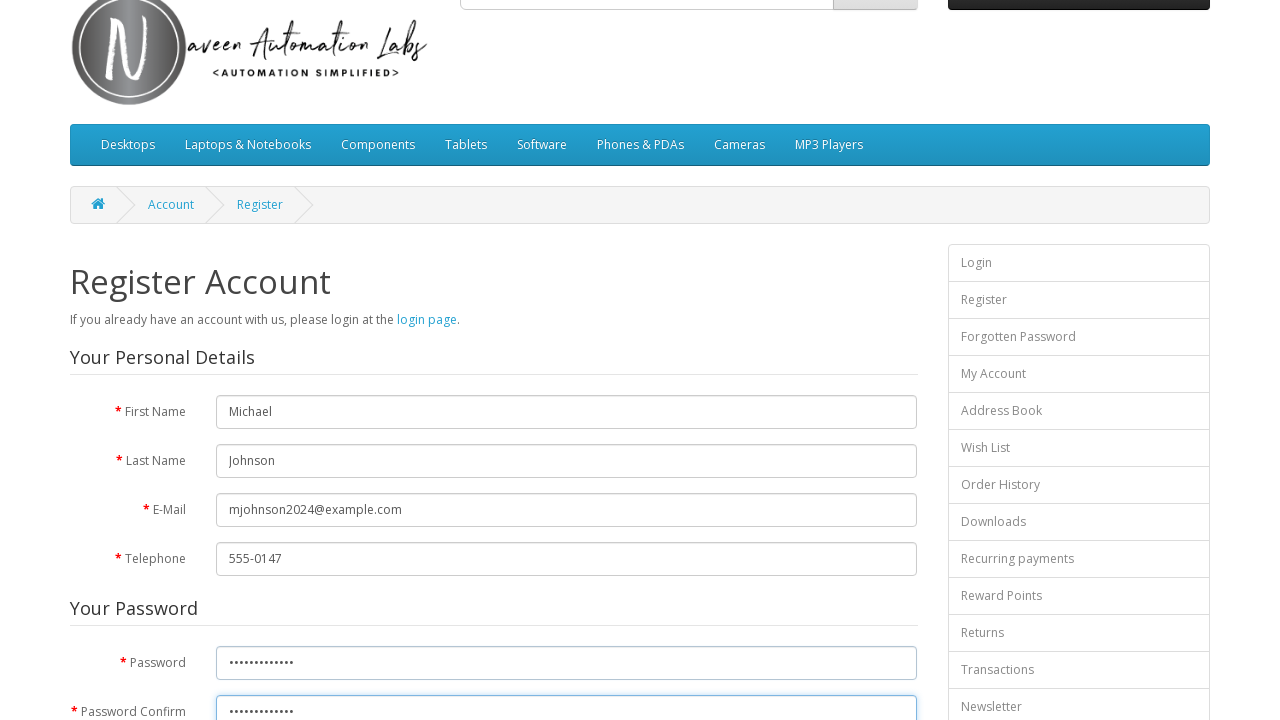

Checked terms and conditions checkbox at (825, 424) on xpath=//input[@type='checkbox' and @name='agree']
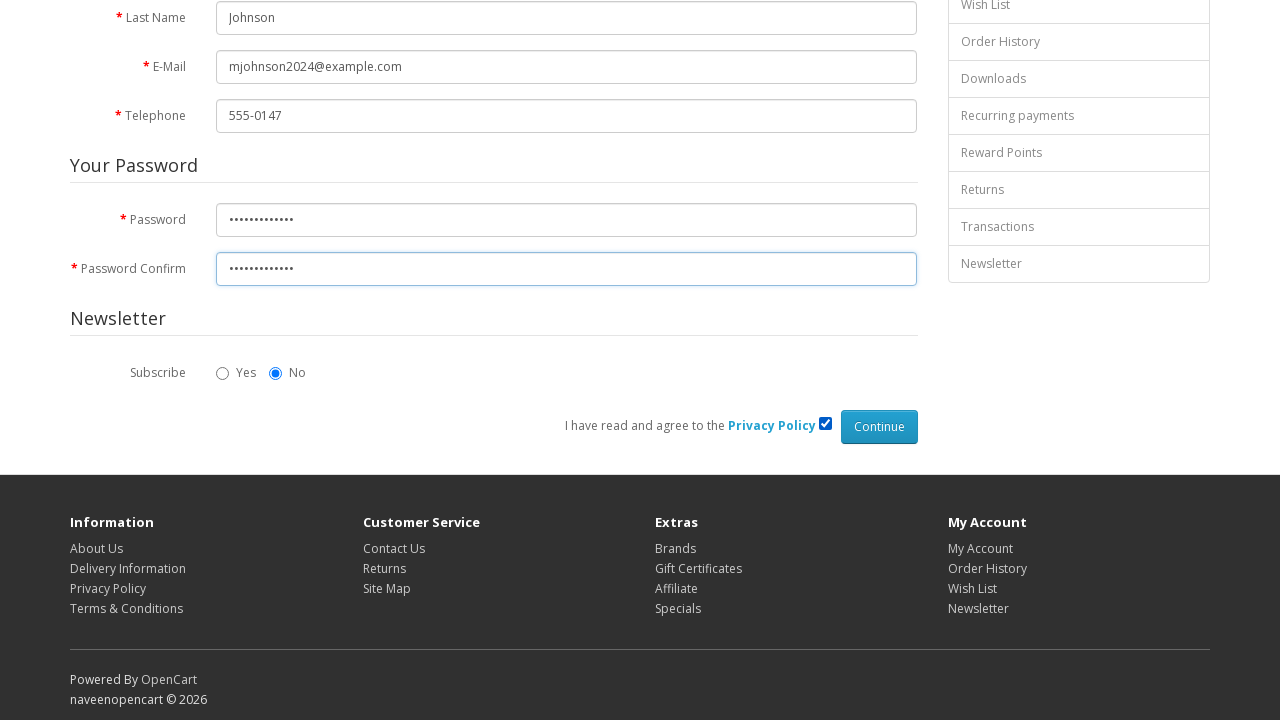

Clicked Continue button to submit registration form at (879, 427) on xpath=//input[@value='Continue']
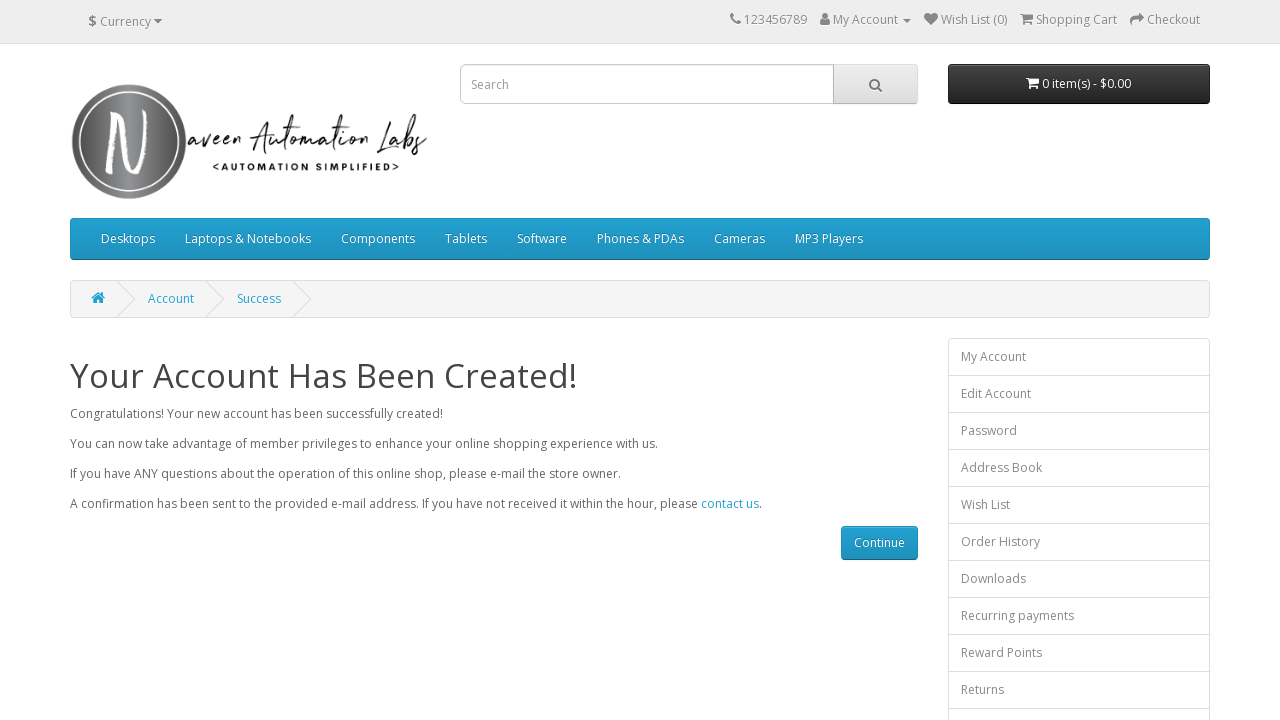

Account creation confirmation message appeared
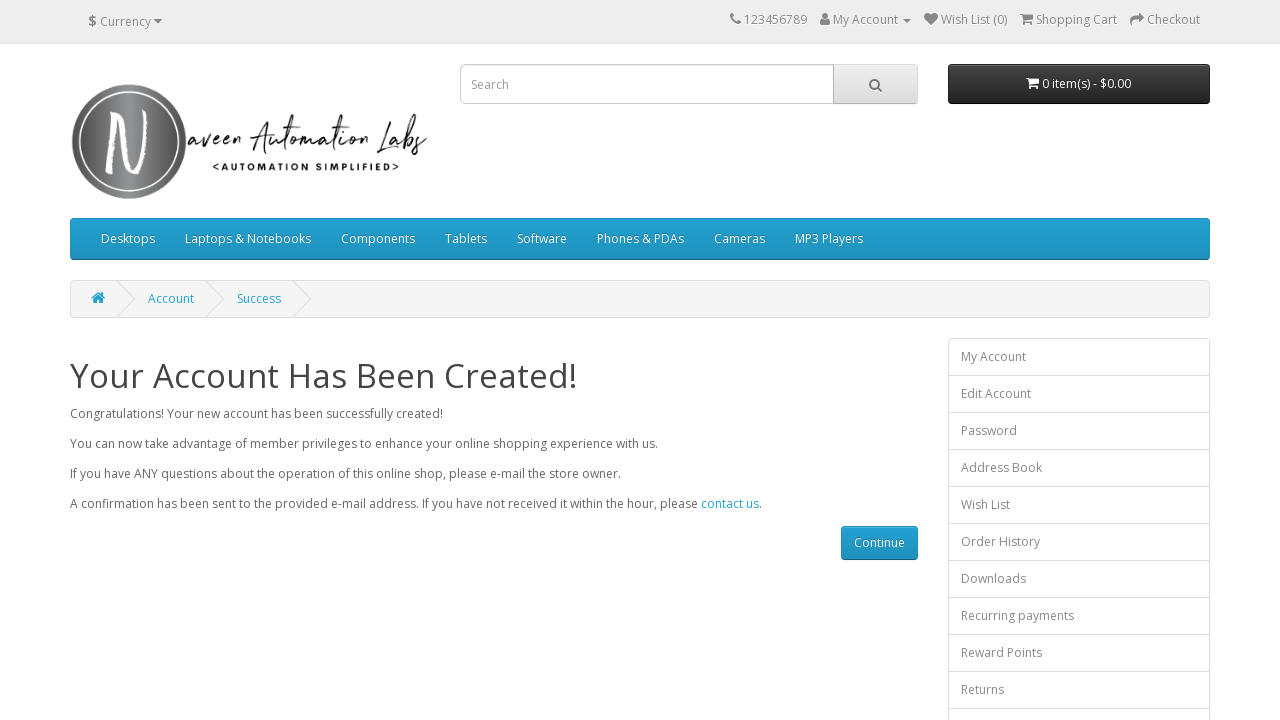

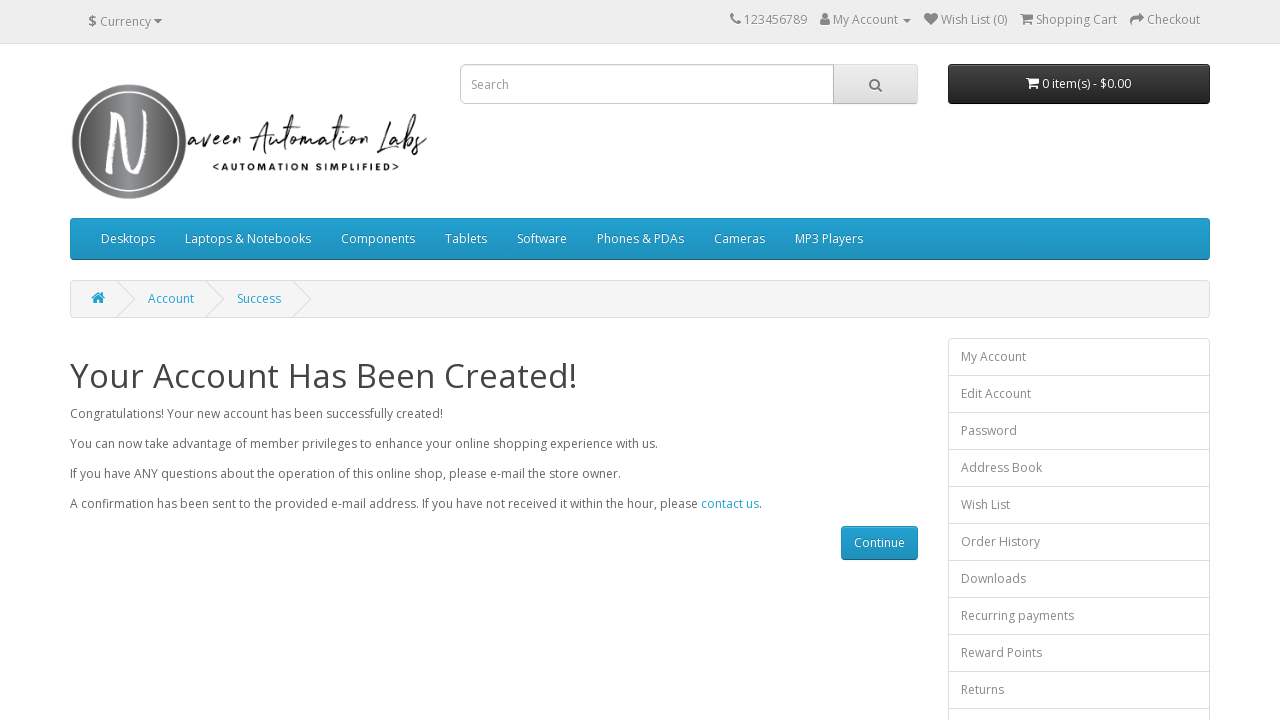